Tests navigation links on the disappearing elements page by clicking through Home, About, Contact Us, and Portfolio links

Starting URL: https://the-internet.herokuapp.com/disappearing_elements

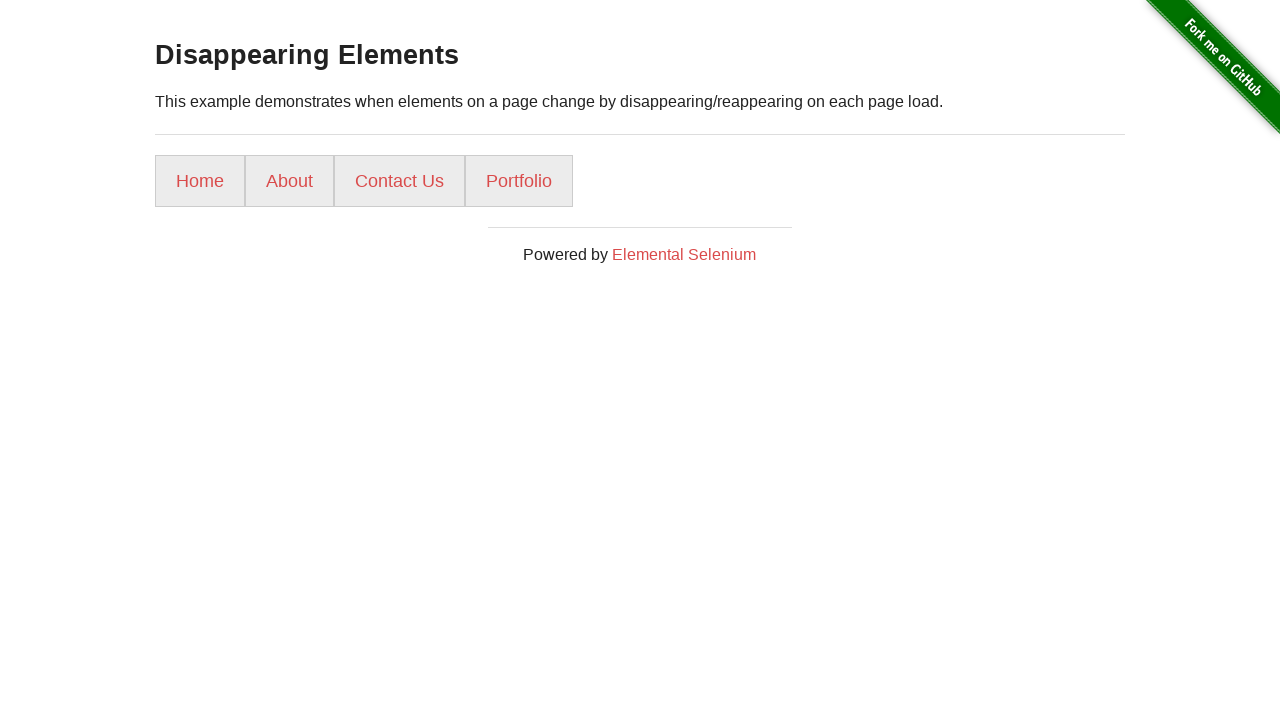

Clicked Home link at (200, 181) on li:nth-child(1) a
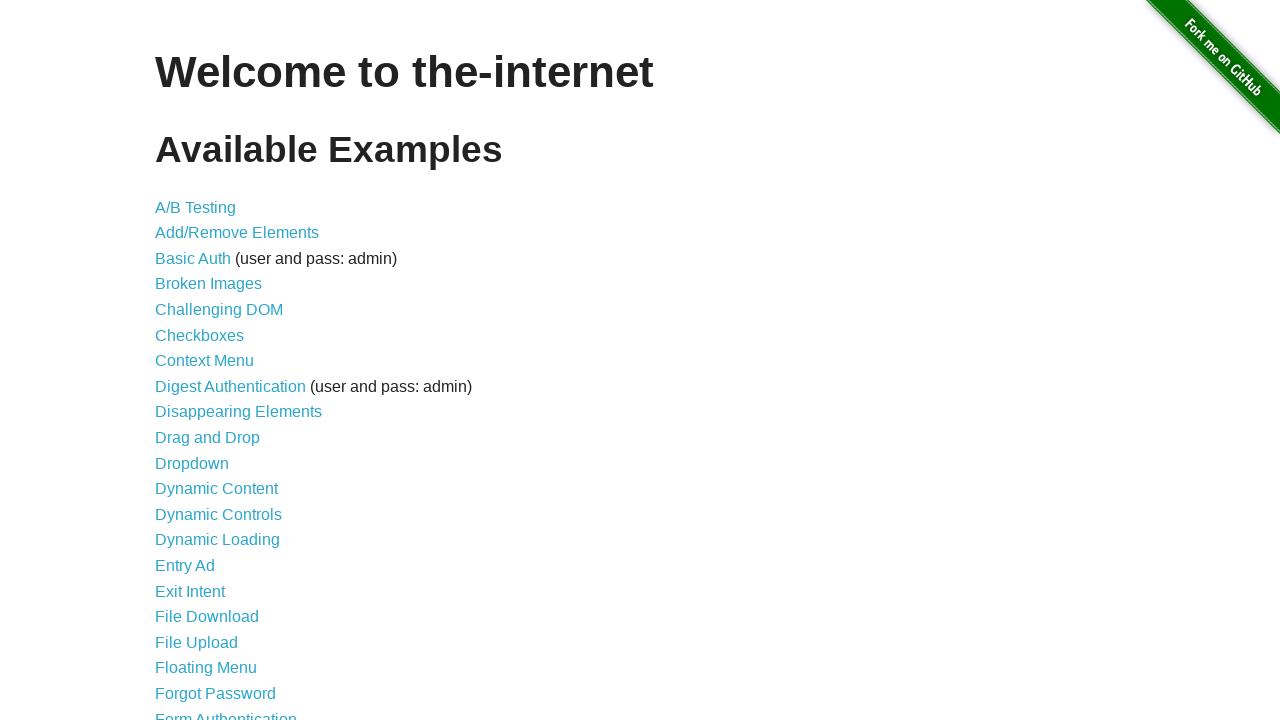

Waited for page load after clicking Home
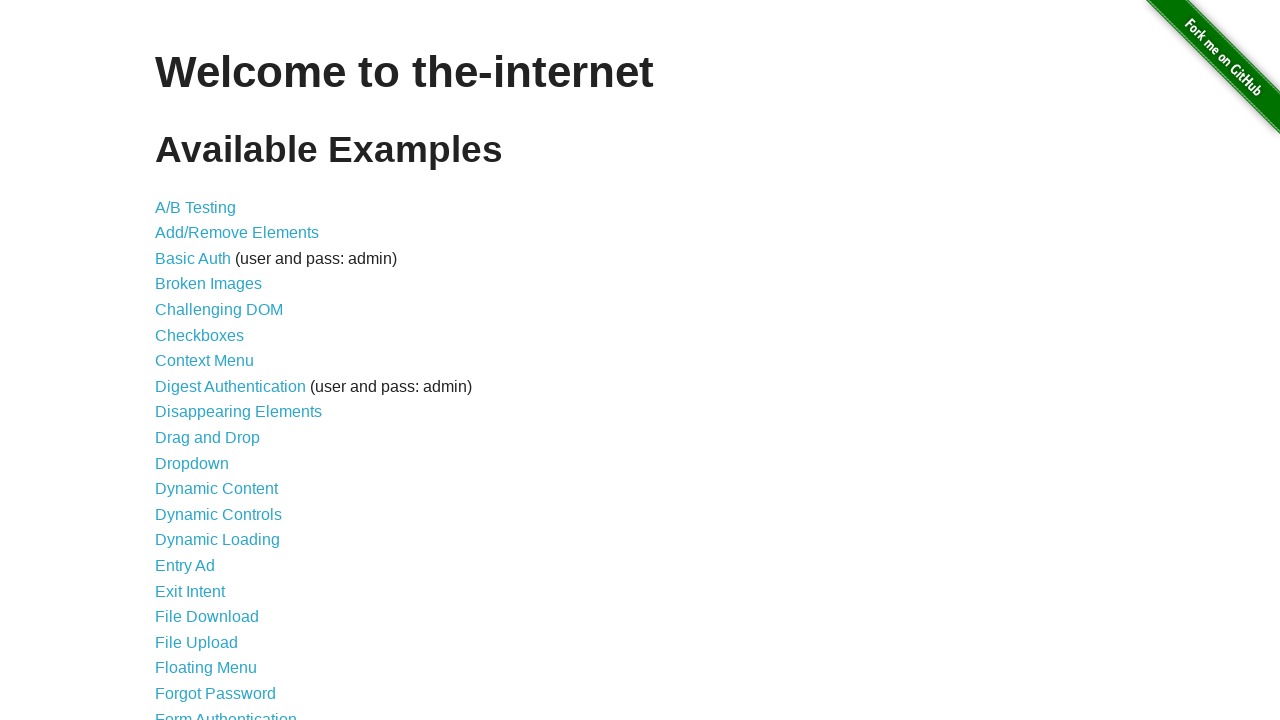

Navigated back to disappearing elements page
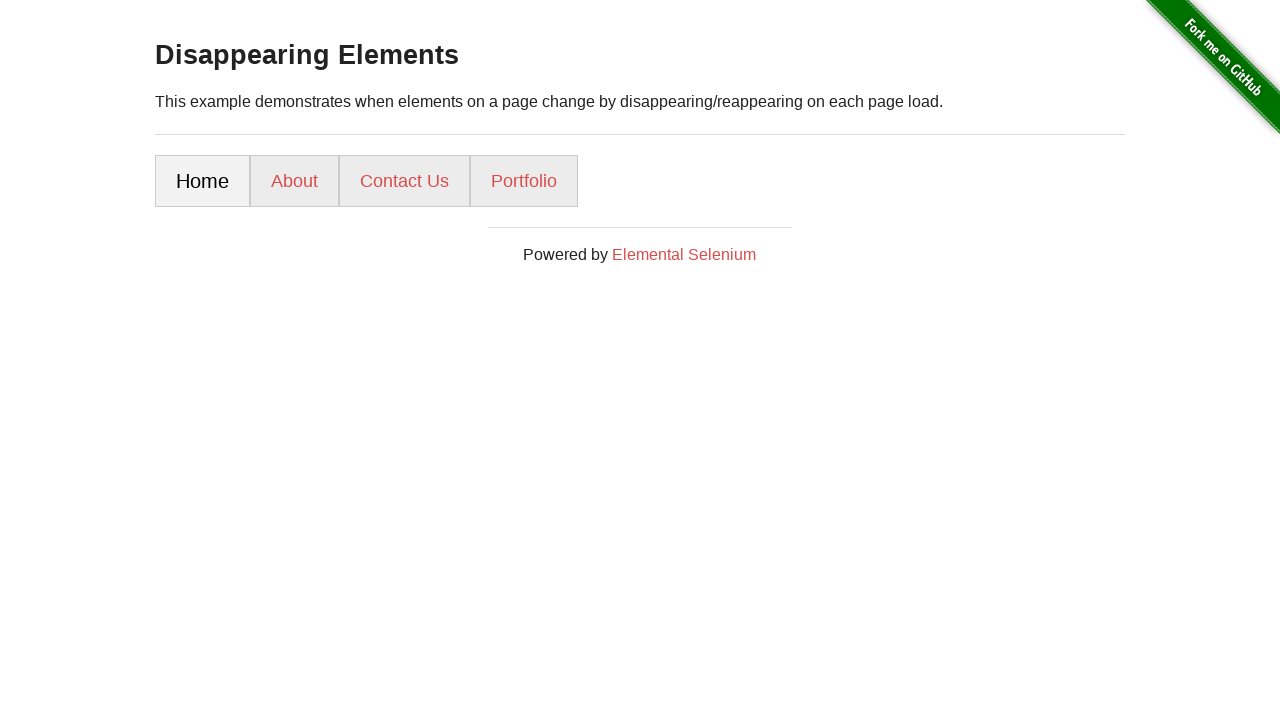

Clicked About link at (294, 181) on li:nth-child(2) a
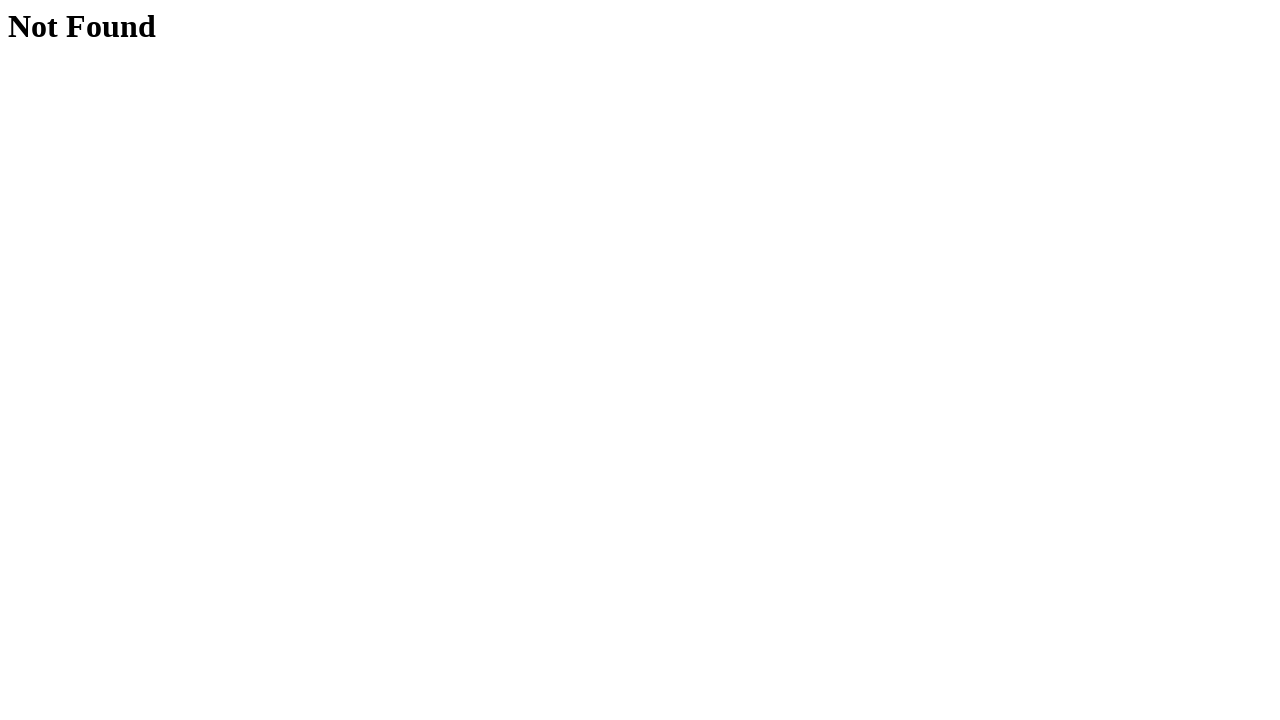

Waited for page load after clicking About
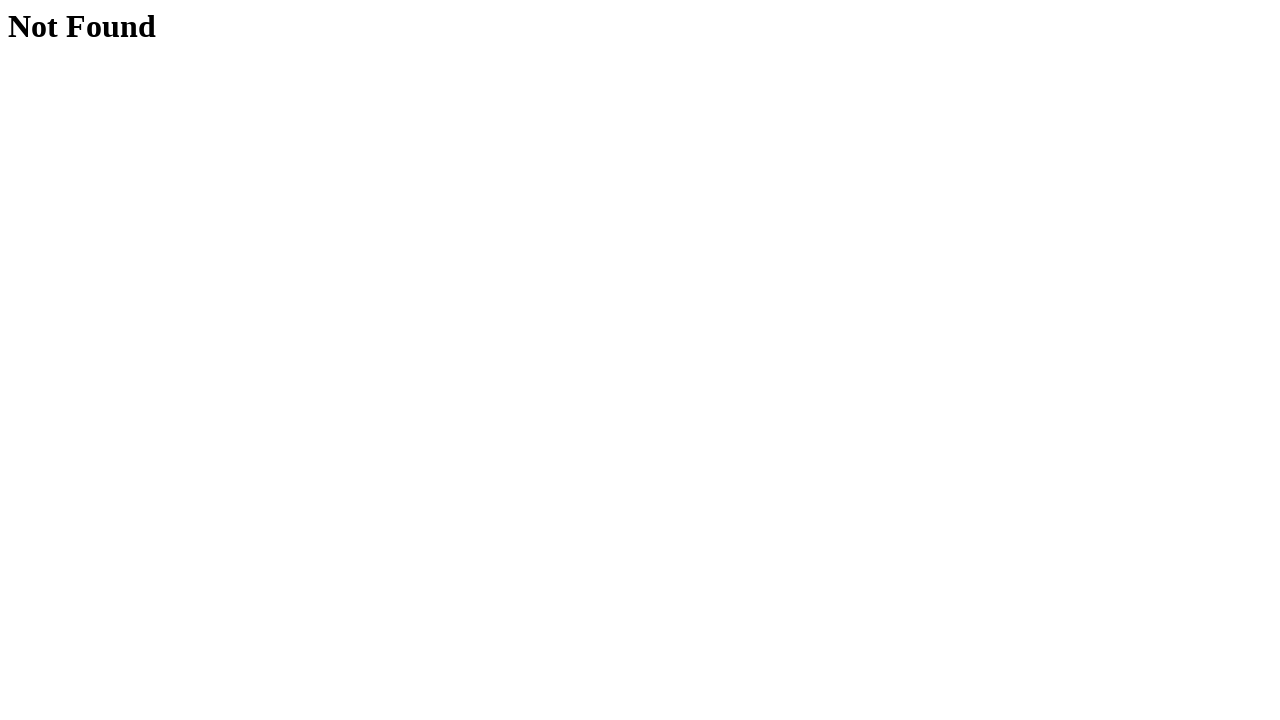

Navigated back to disappearing elements page
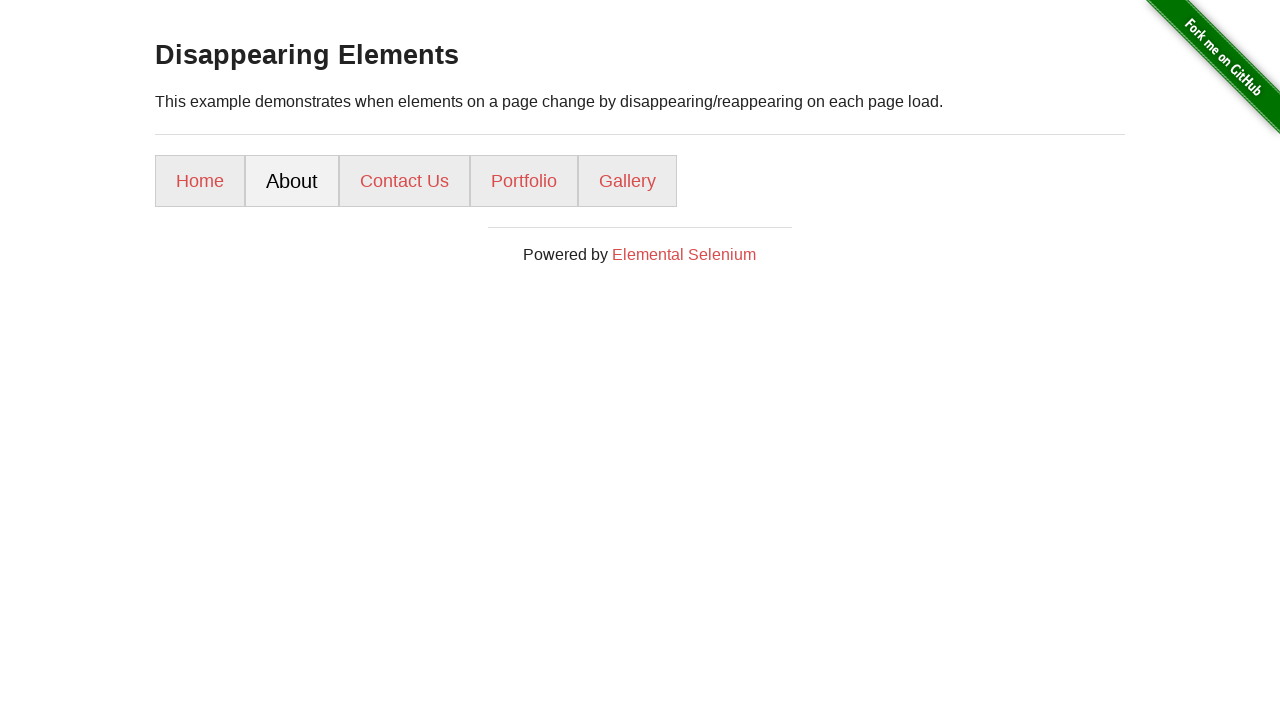

Clicked Contact Us link at (404, 181) on li:nth-child(3) a
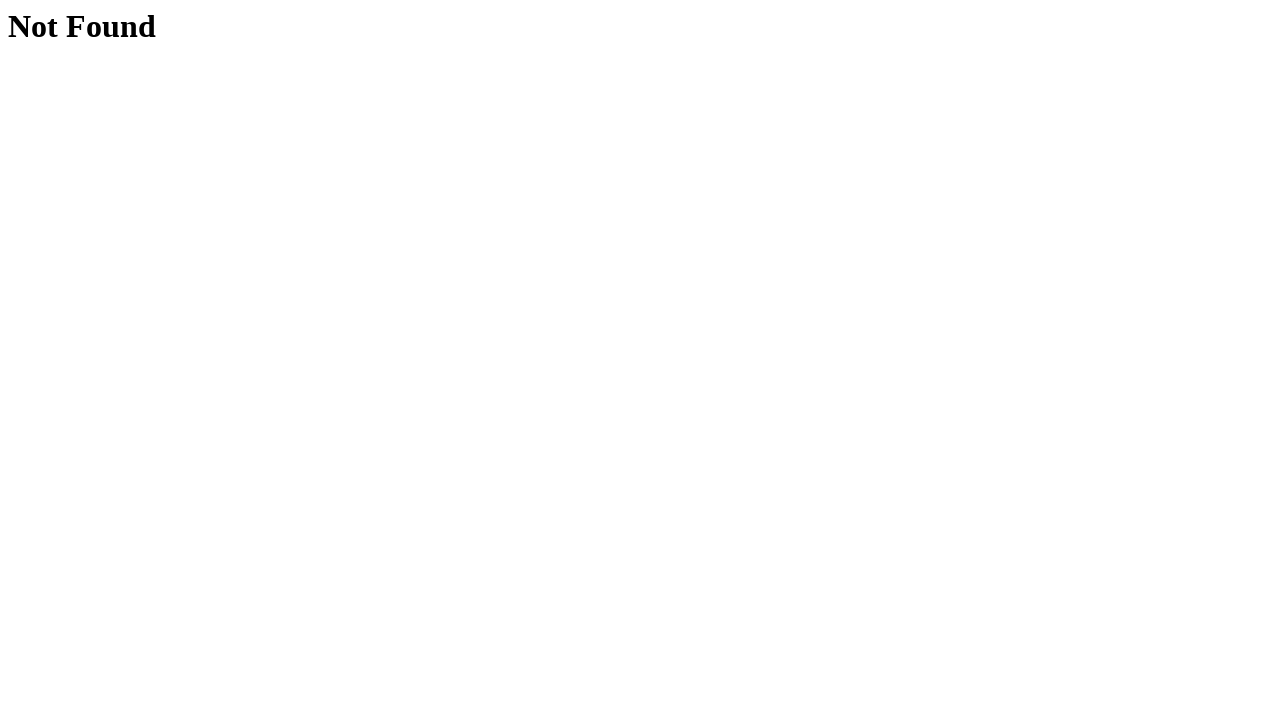

Waited for page load after clicking Contact Us
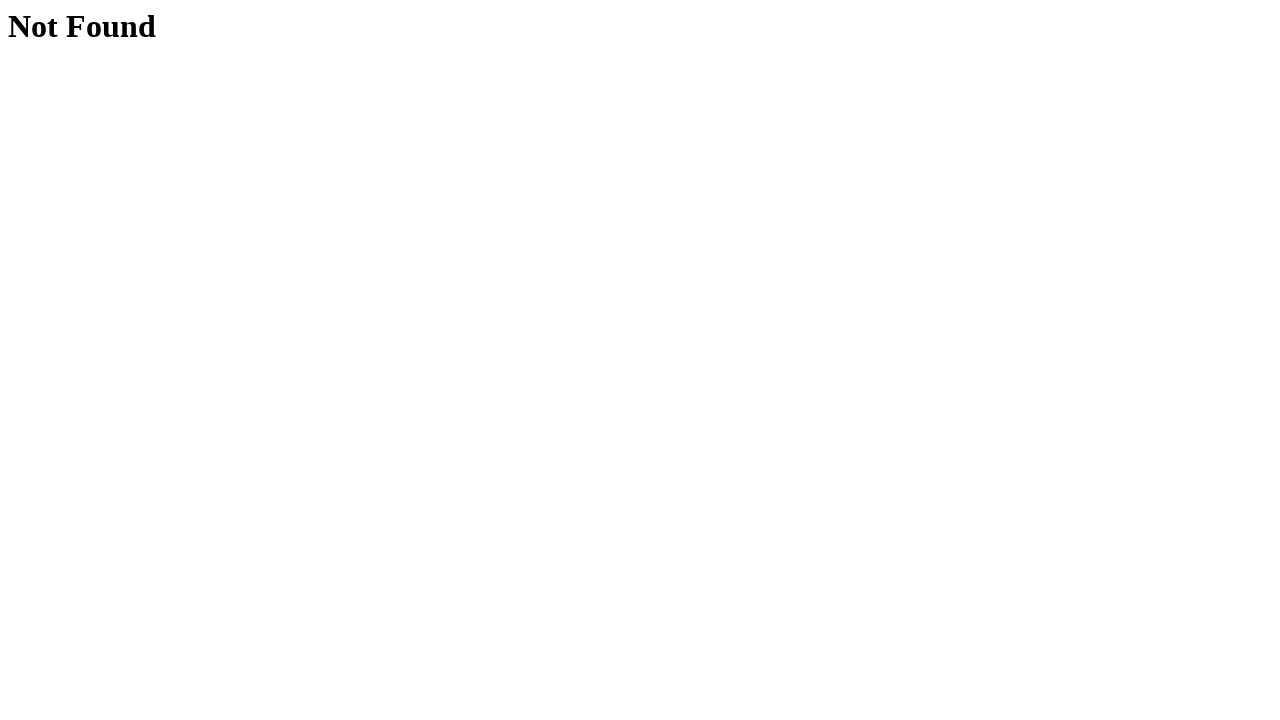

Navigated back to disappearing elements page
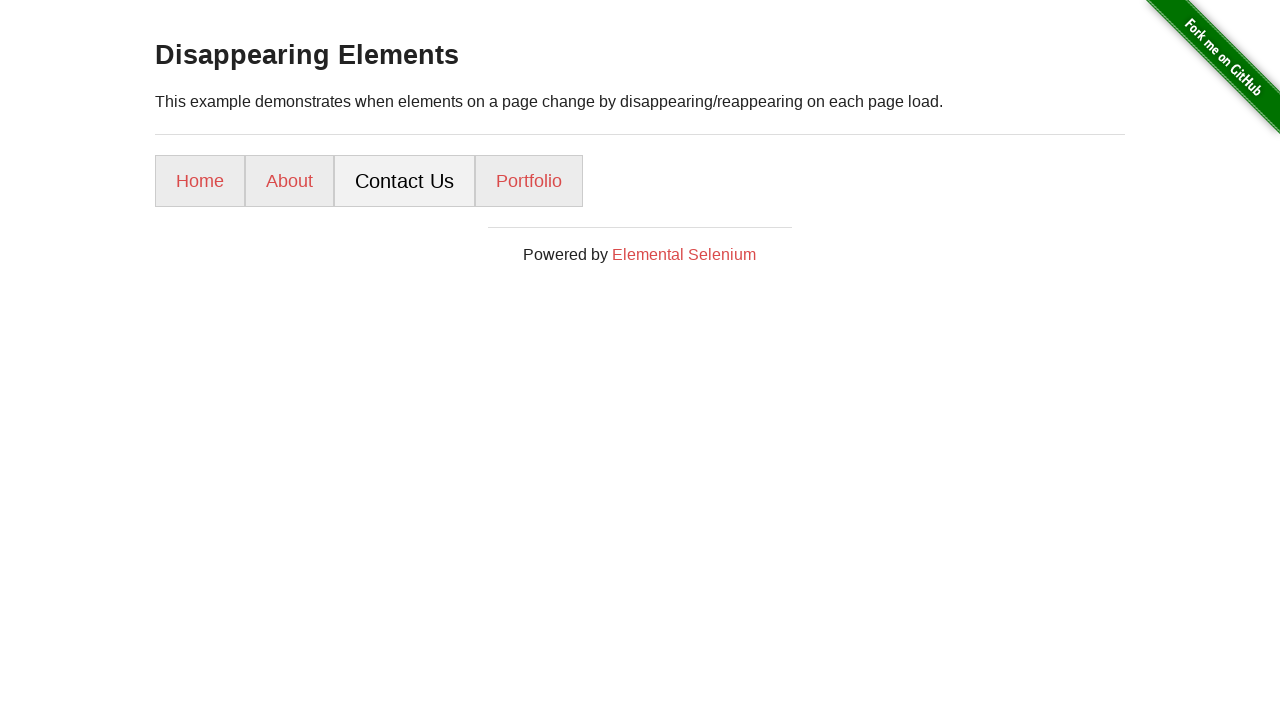

Clicked Portfolio link at (529, 181) on li:nth-child(4) a
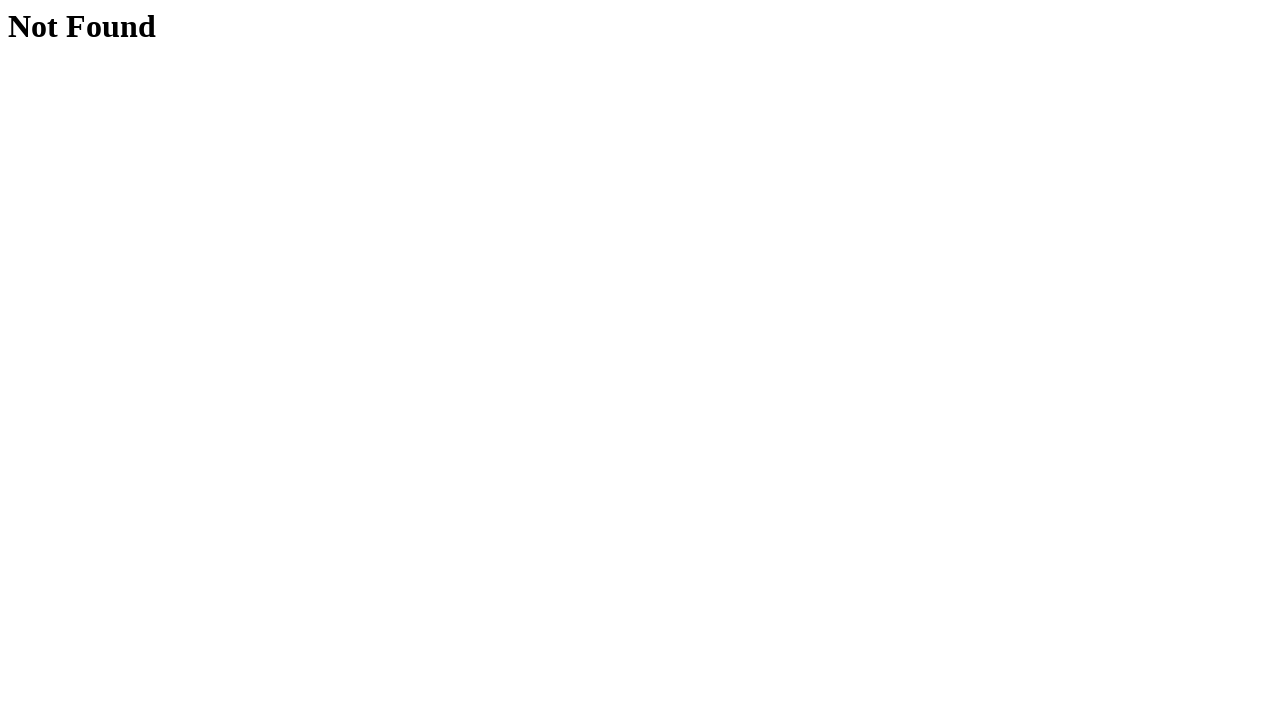

Waited for page load after clicking Portfolio
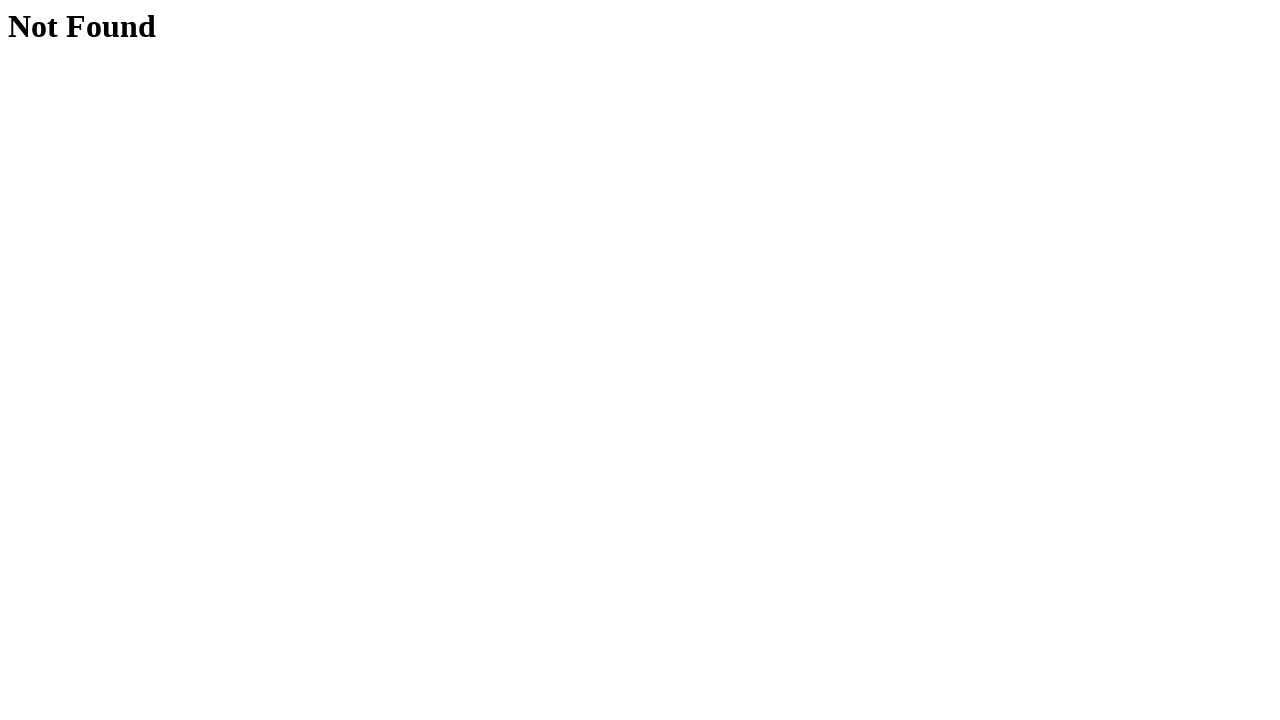

Navigated back to disappearing elements page
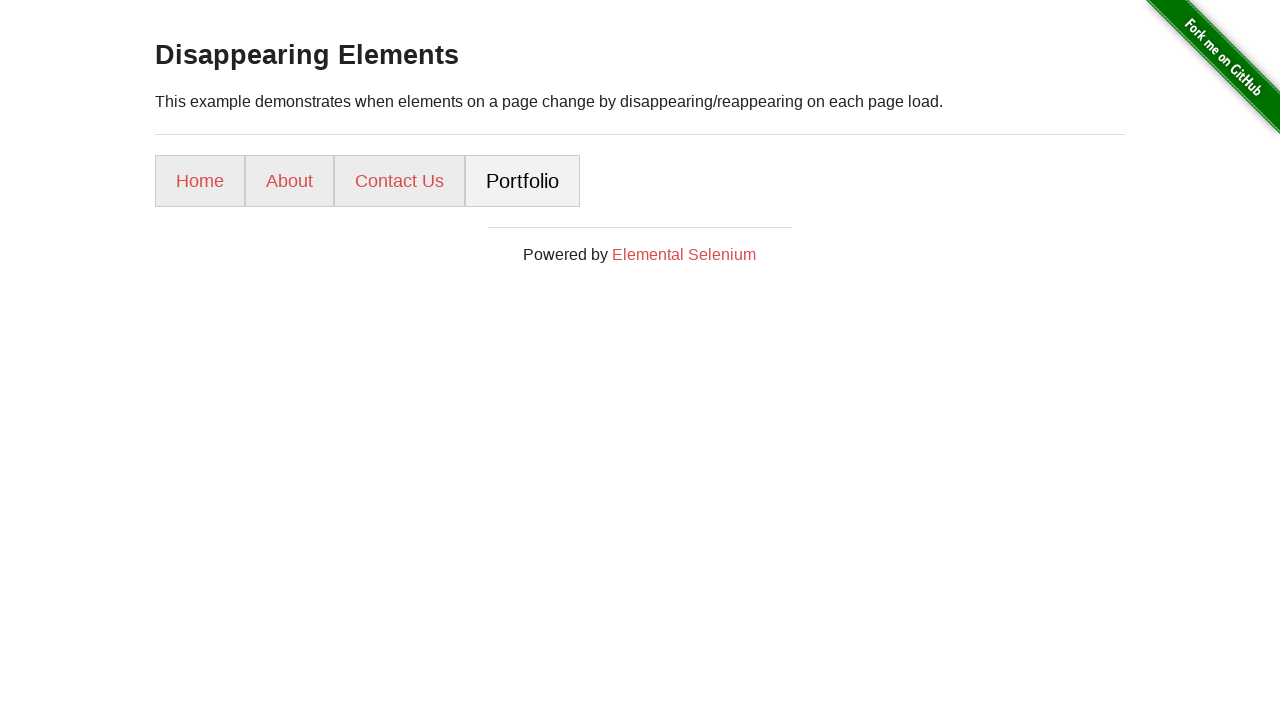

Clicked Contact Us link again at (400, 181) on li:nth-child(3) a
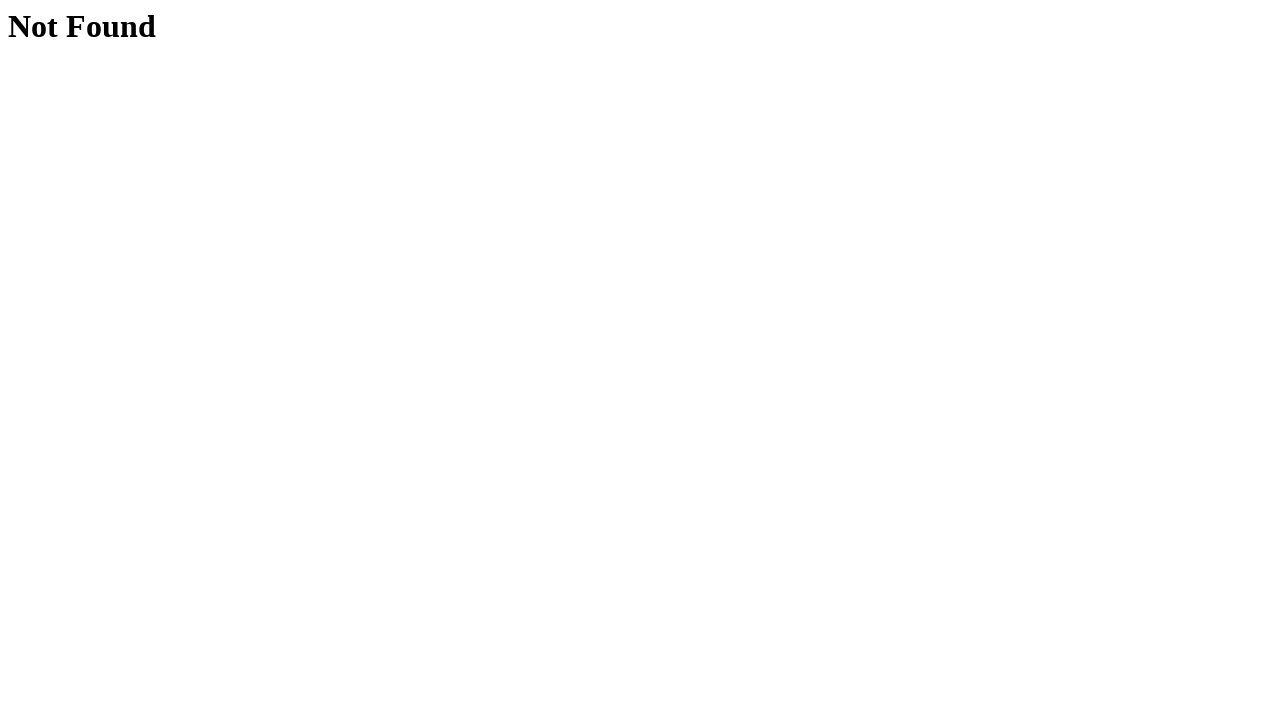

Waited for page load after clicking Contact Us again
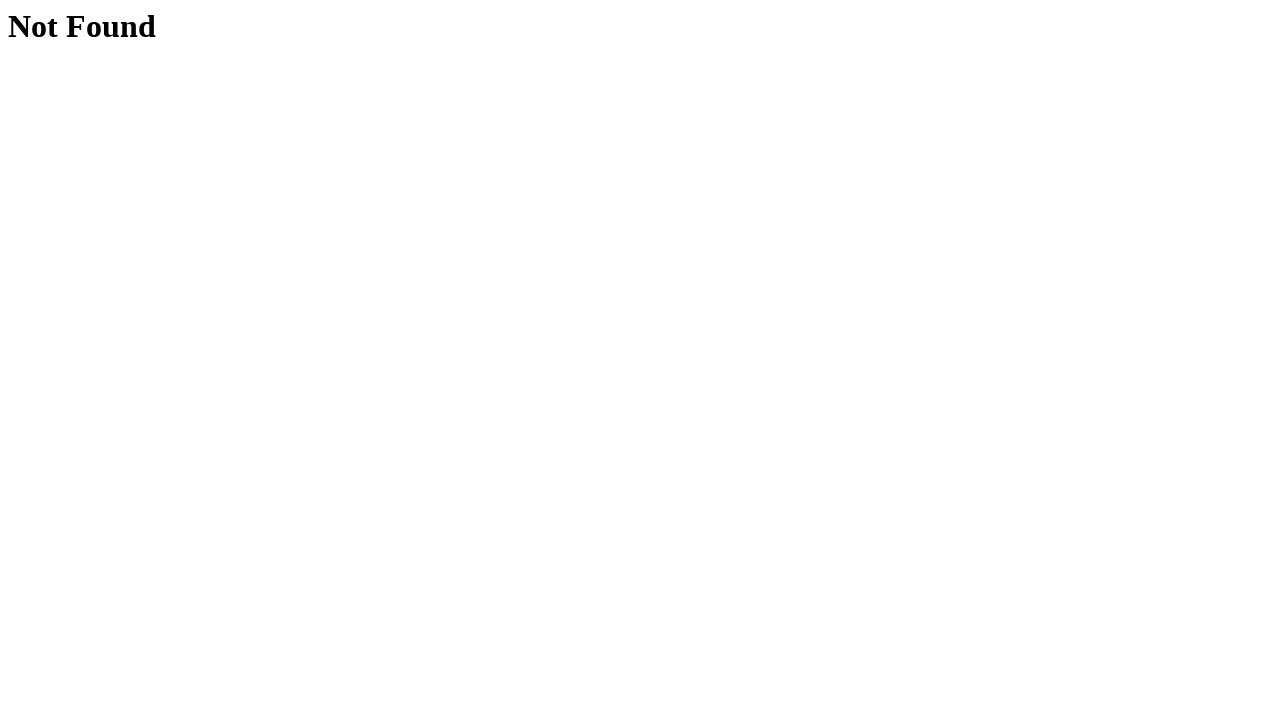

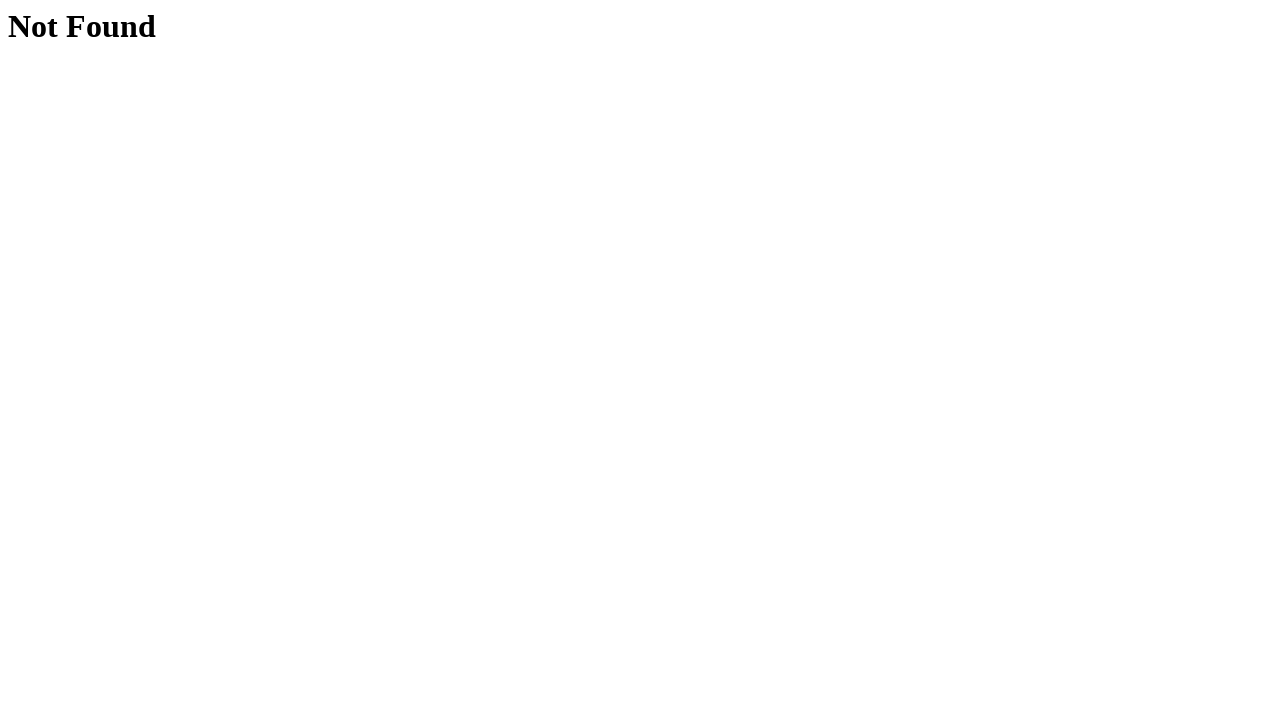